Tests JavaScript confirm dialog interaction by clicking a button inside an iframe, accepting the alert, and verifying the result text

Starting URL: https://www.w3schools.com/js/tryit.asp?filename=tryjs_confirm

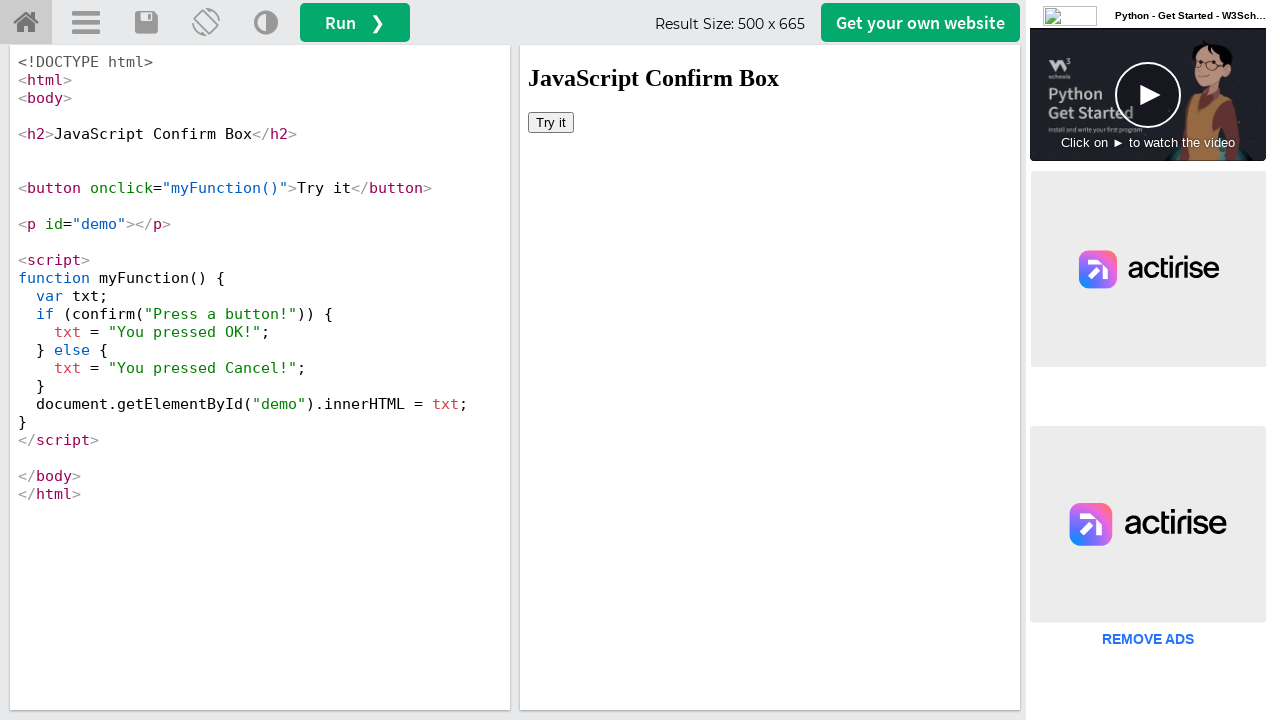

Located iframe with name 'iframeResult' on #accept-choices
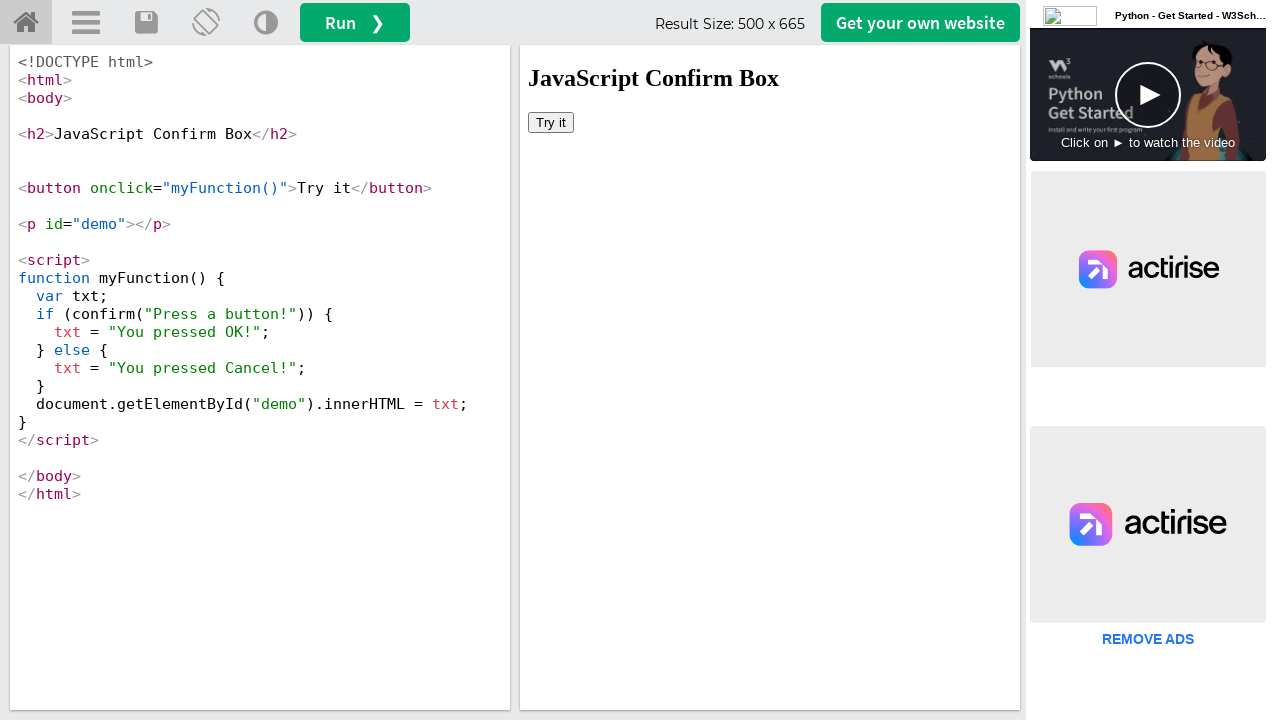

Clicked 'Try it' button inside iframe to trigger confirm dialog at (551, 122) on iframe[name='iframeResult'] >> internal:control=enter-frame >> xpath=//button[te
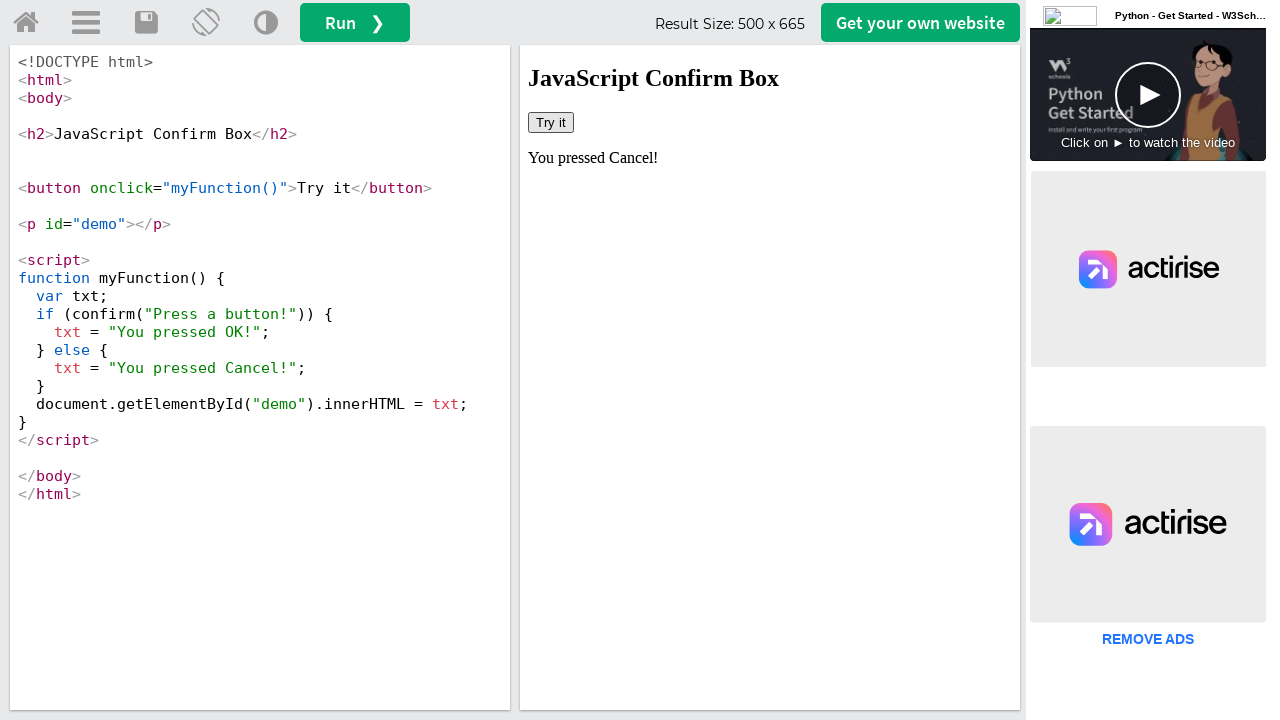

Set up dialog handler to accept confirm dialog
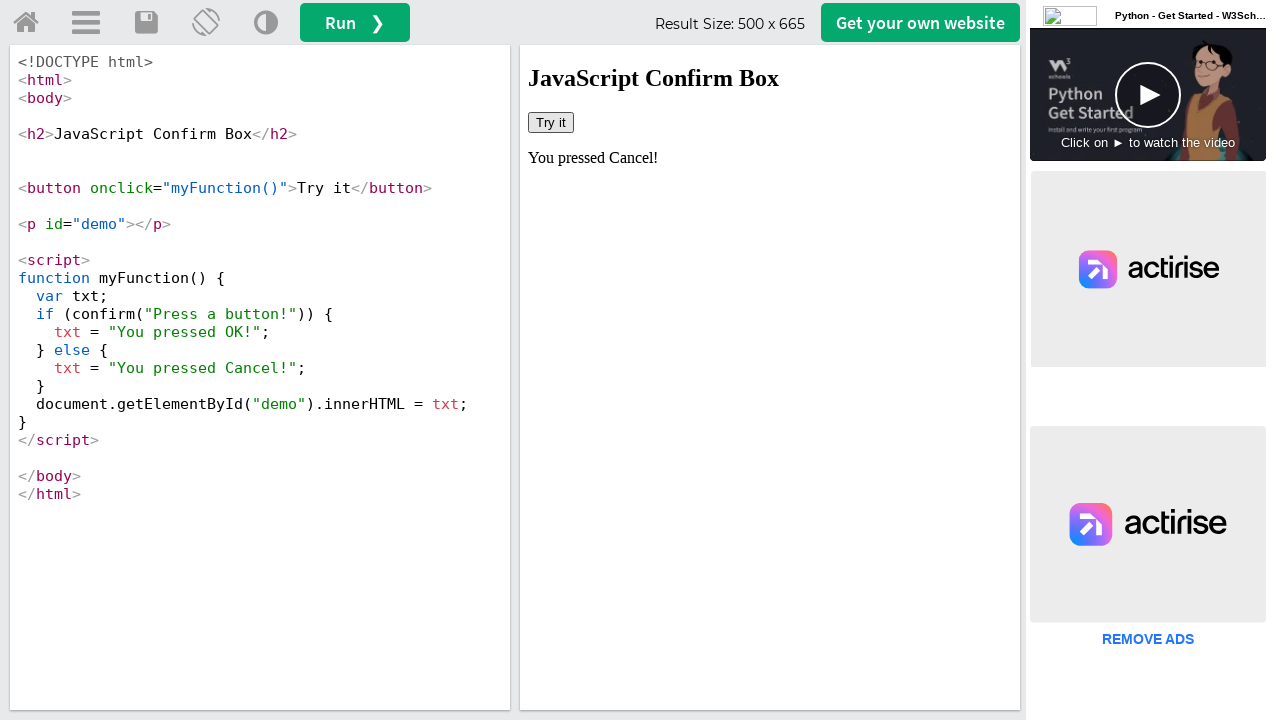

Verified result text element is displayed in iframe
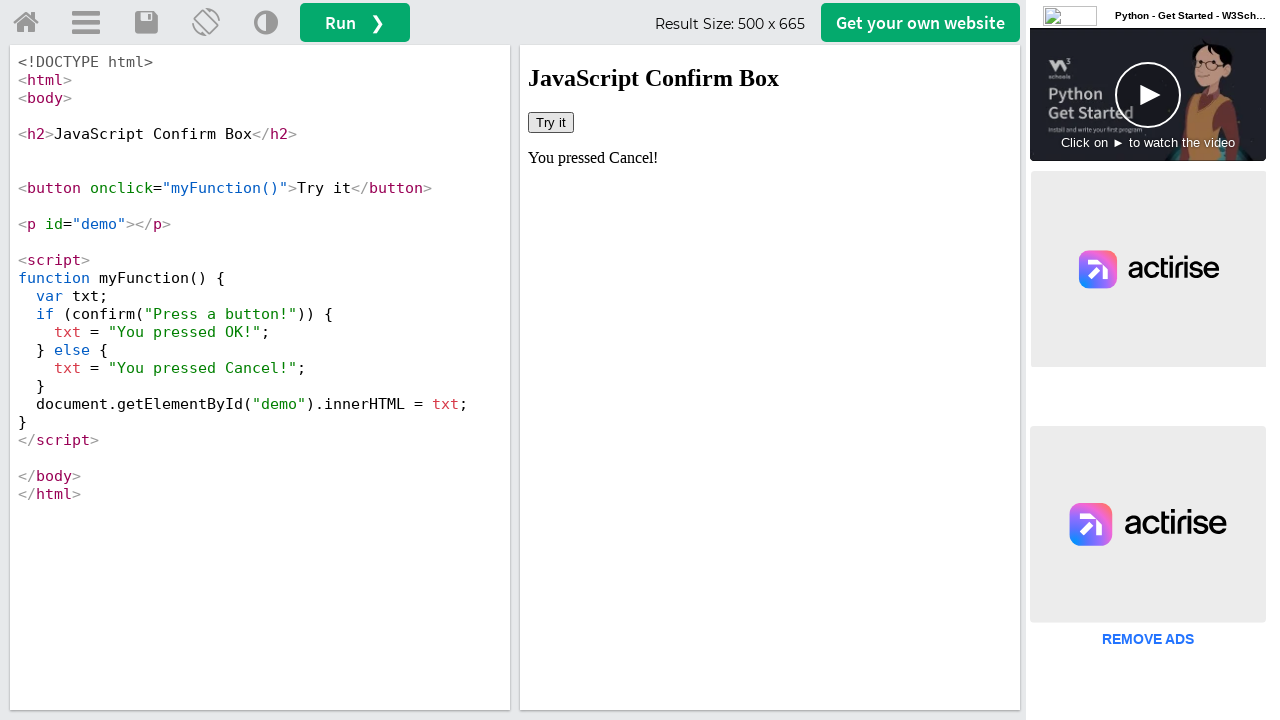

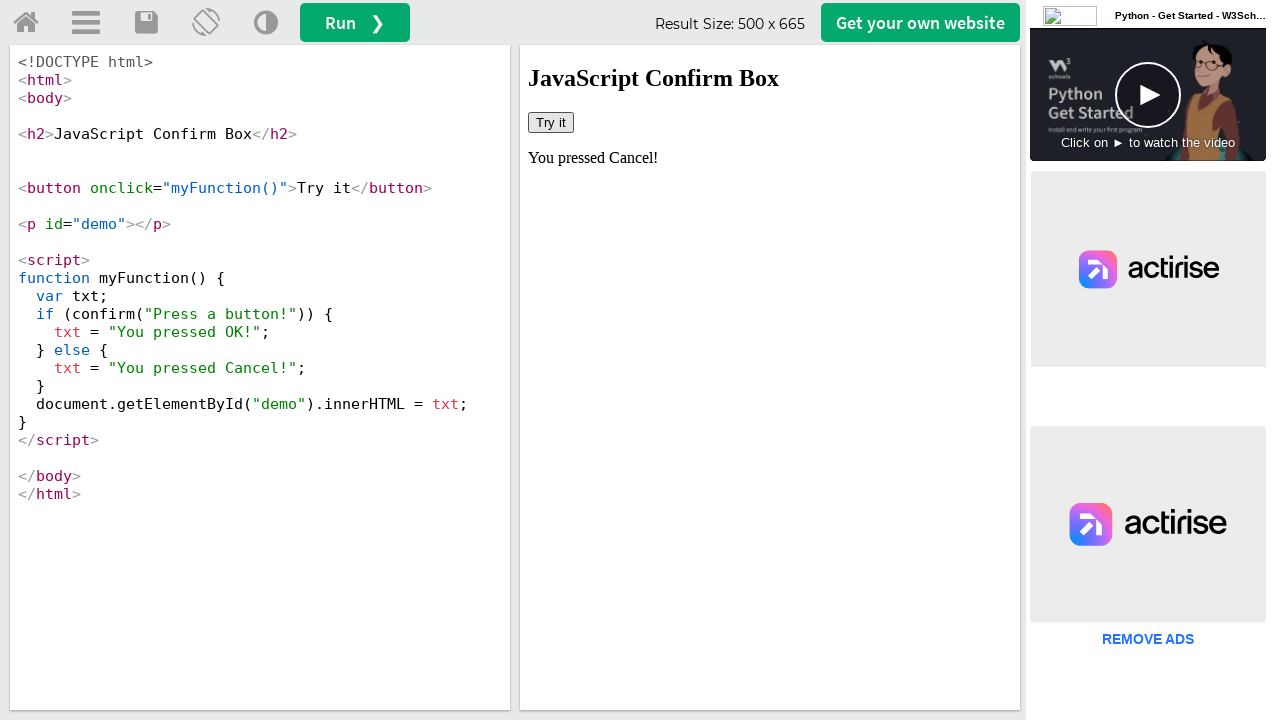